Tests dynamic element handling by clicking buttons to add textboxes and entering values into them once they become visible

Starting URL: https://www.hyrtutorials.com/p/waits-demo.html

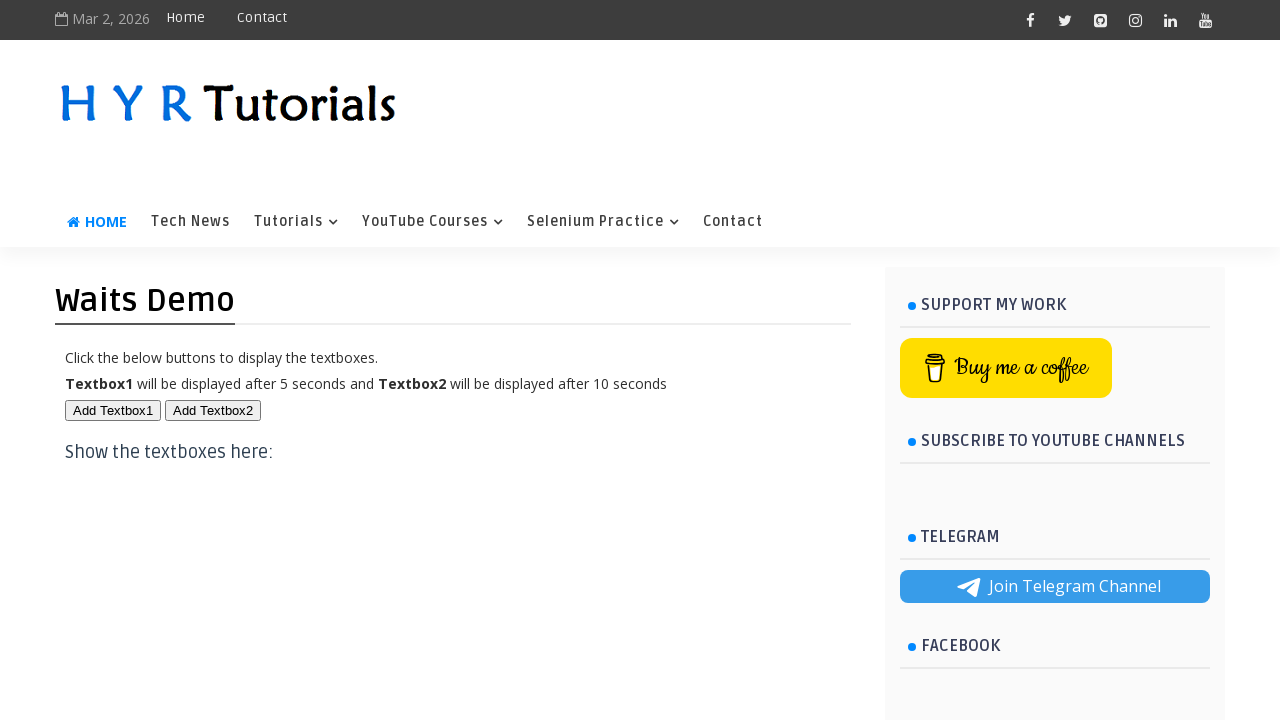

Clicked Add Textbox1 button at (113, 410) on #btn1
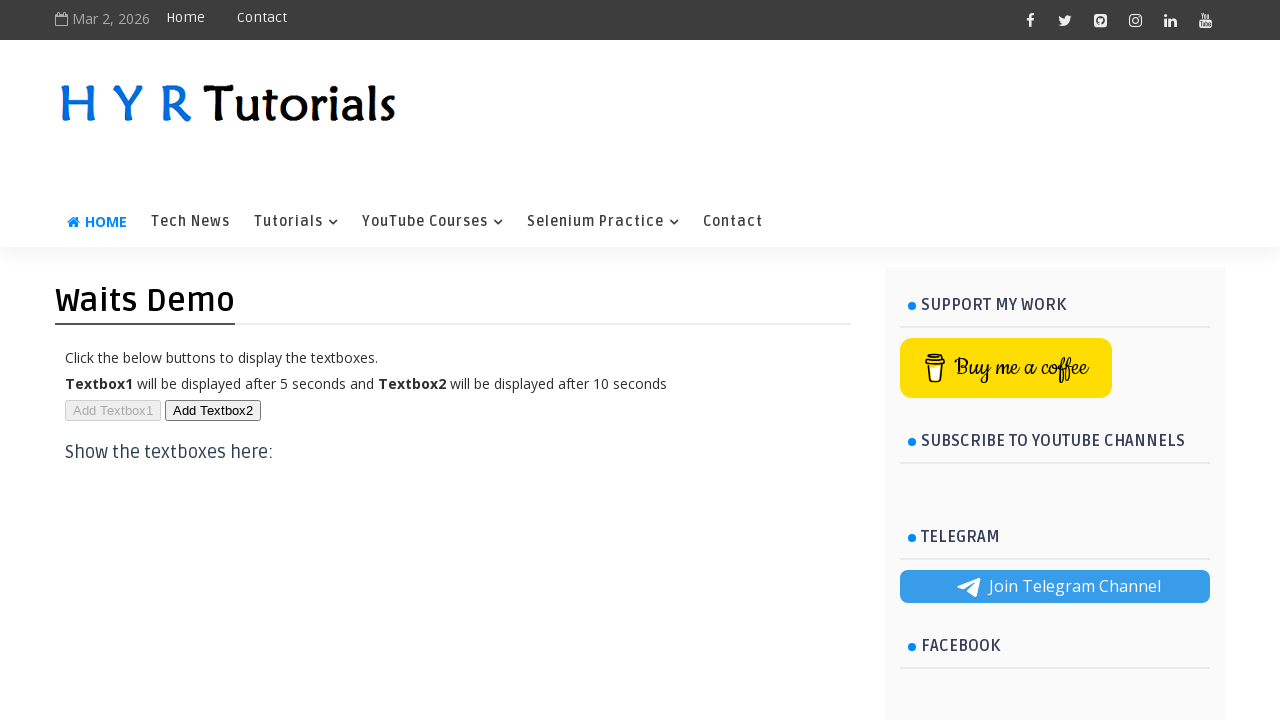

Textbox1 appeared and became visible
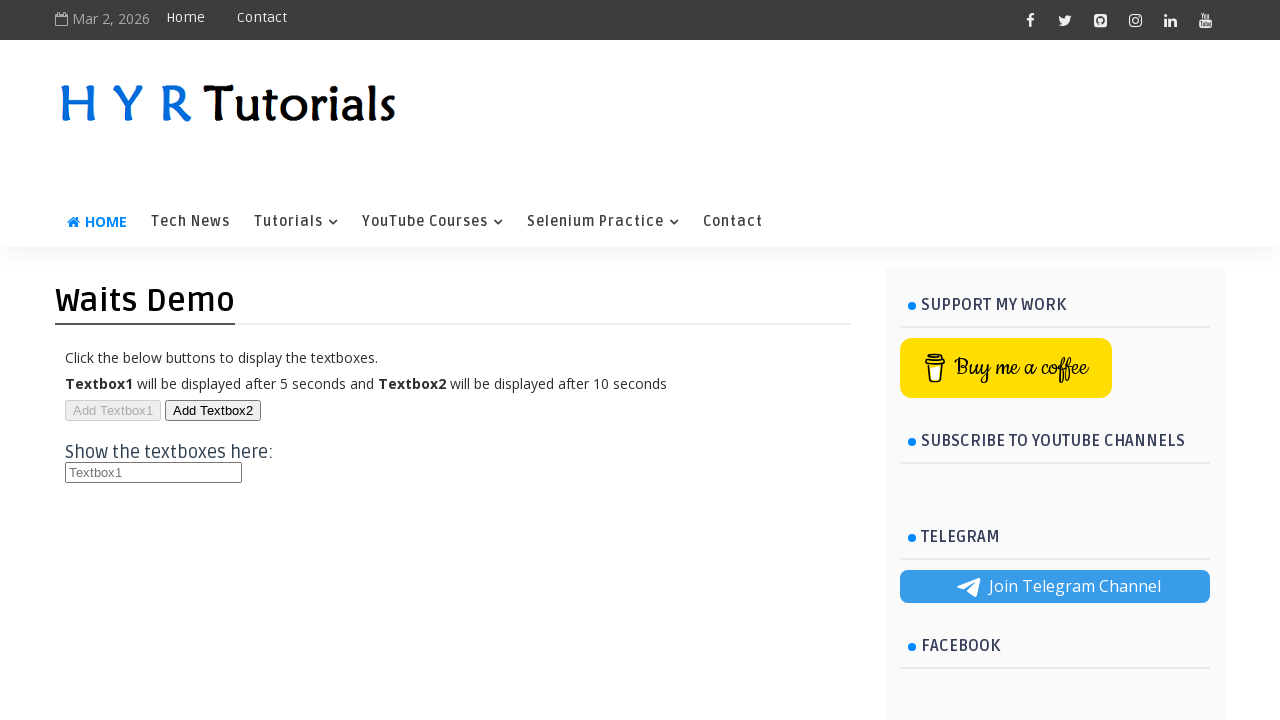

Entered 'Automation' into textbox1 on //h3[text()='Show the textboxes here:']/input[1]
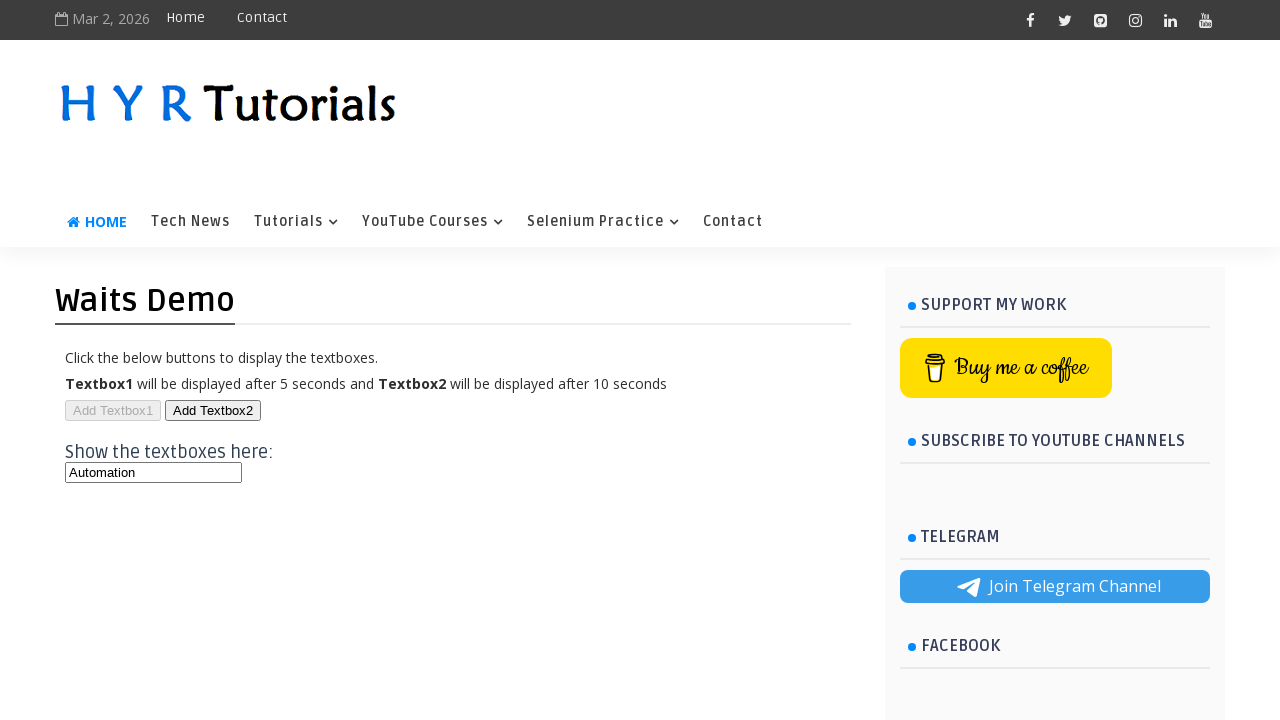

Clicked Add Textbox2 button at (213, 410) on #btn2
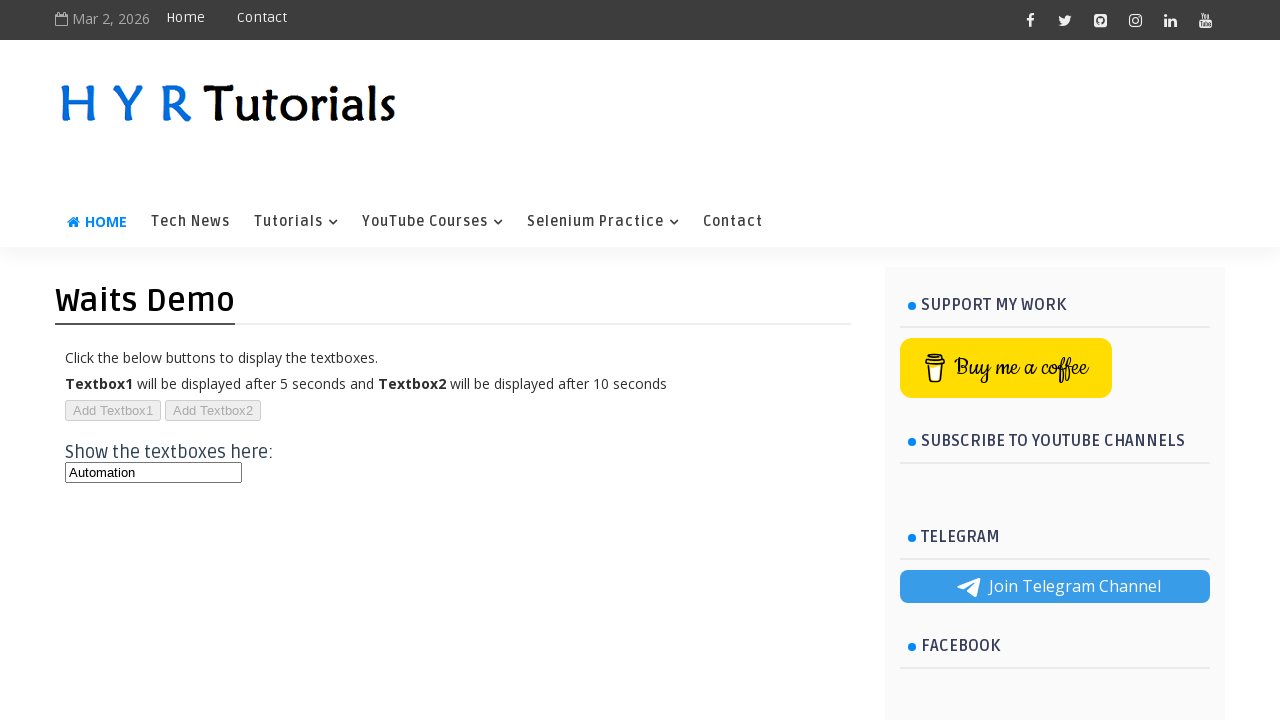

Textbox2 appeared and became visible
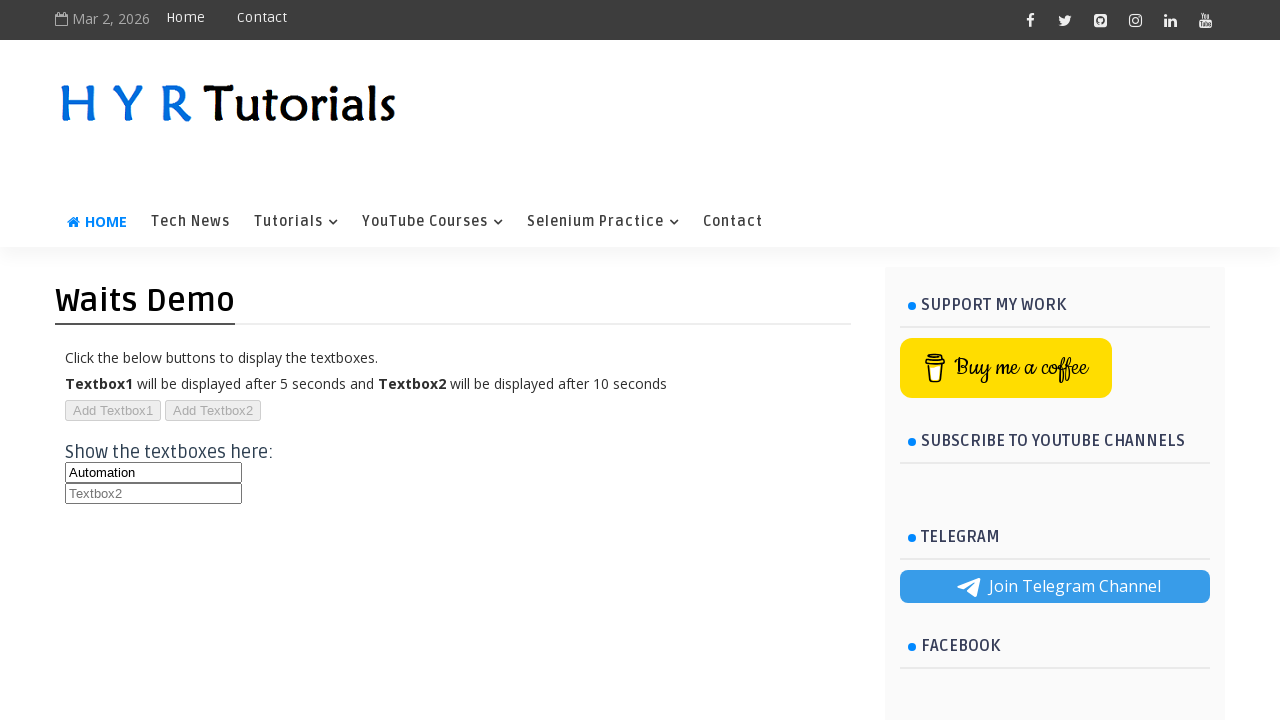

Entered 'Selenium' into textbox2 on //h3[text()='Show the textboxes here:']/input[2]
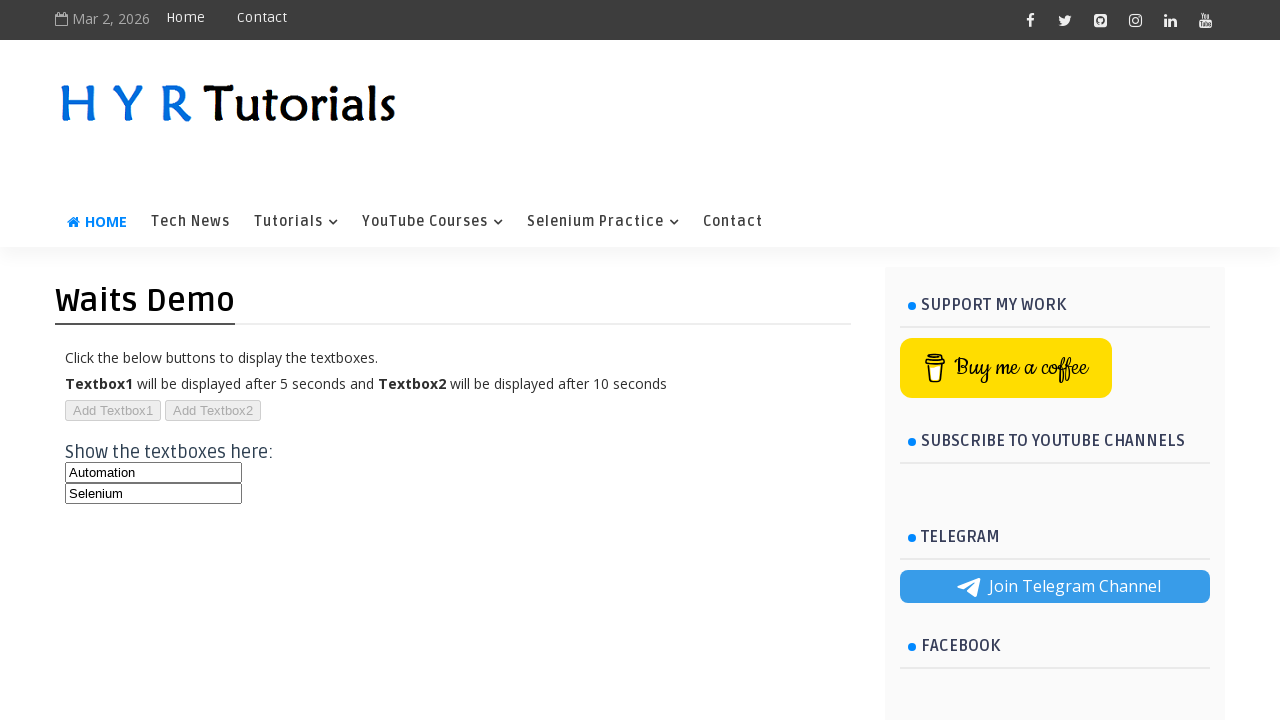

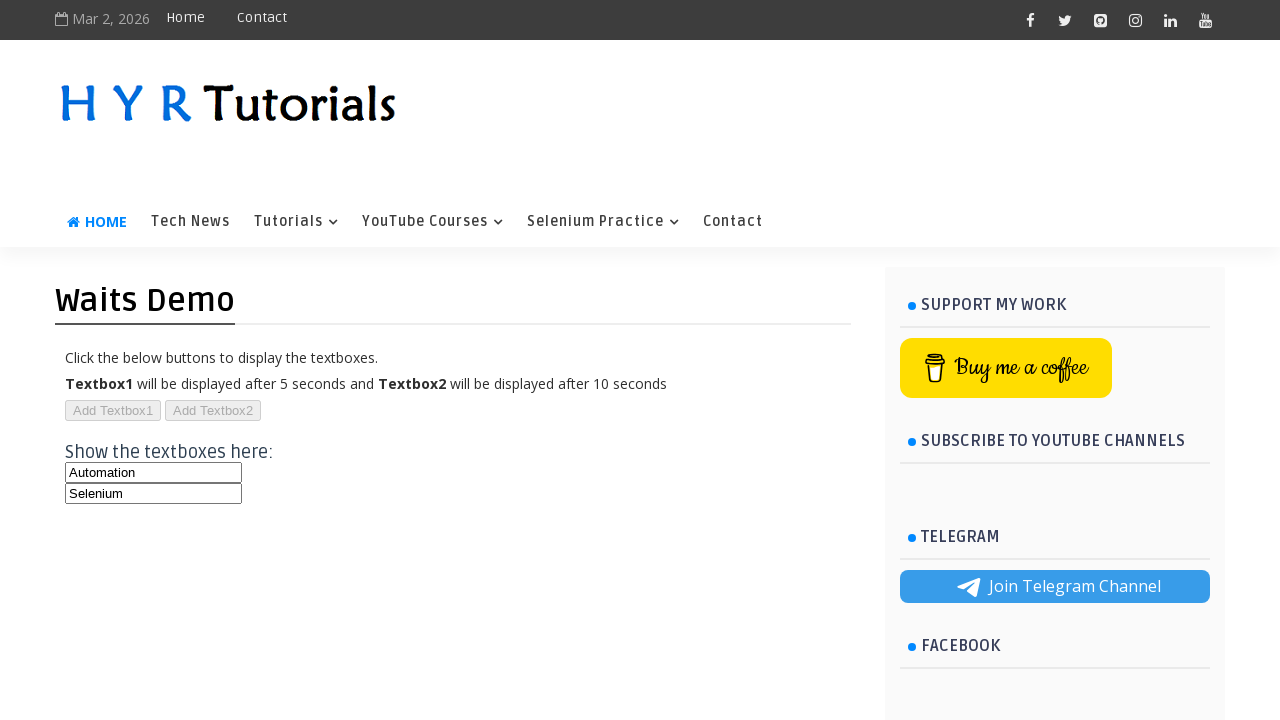